Navigates to a Swiggy restaurant page and verifies that offer cards are displayed on the page, then navigates to a second restaurant outlet to verify offers load there as well.

Starting URL: https://www.swiggy.com/restaurants/burger-singh-big-punjabi-burgers-ganeshguri-guwahati-579784

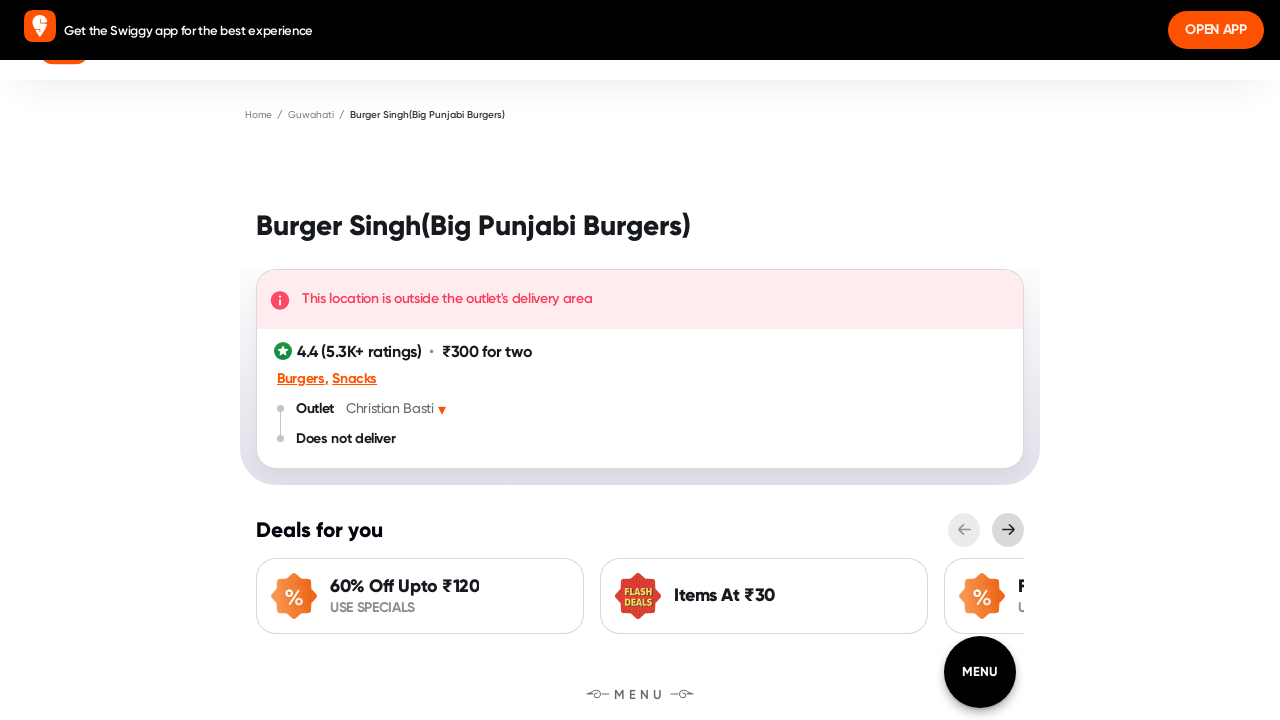

Waited for initial page network to become idle
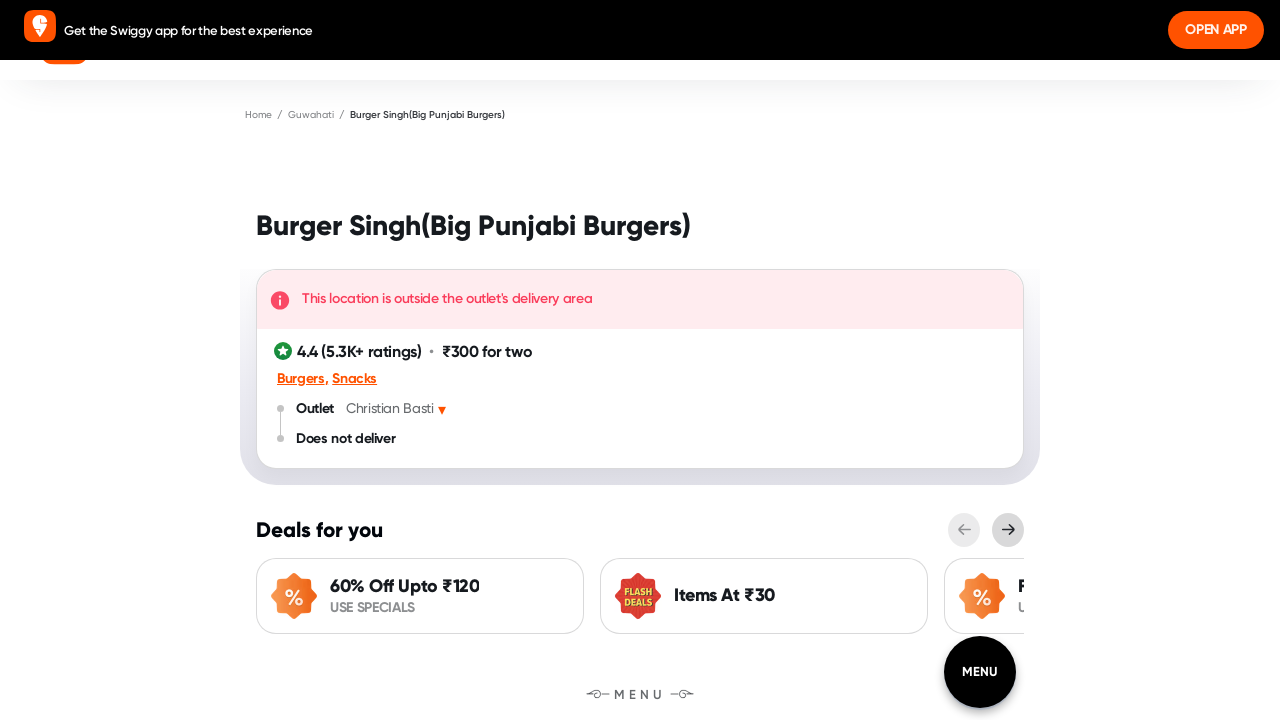

Offer card container selector found on first restaurant page
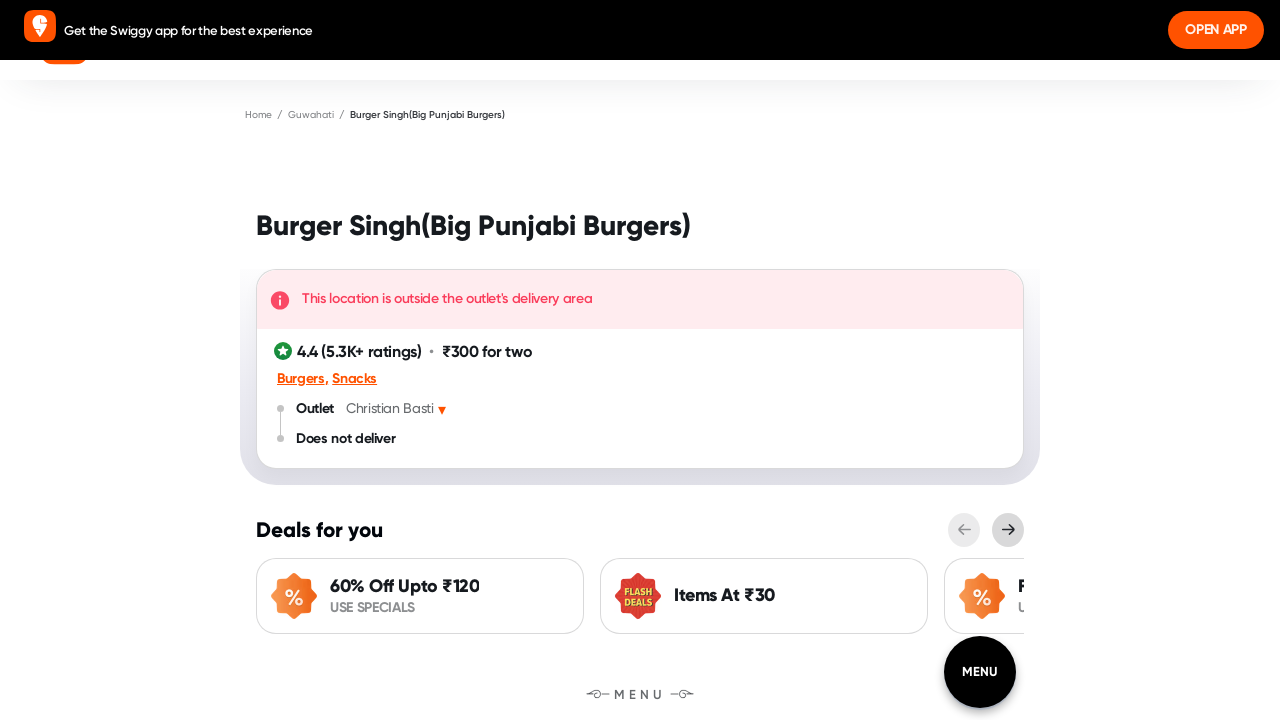

Located offer card elements on first restaurant page
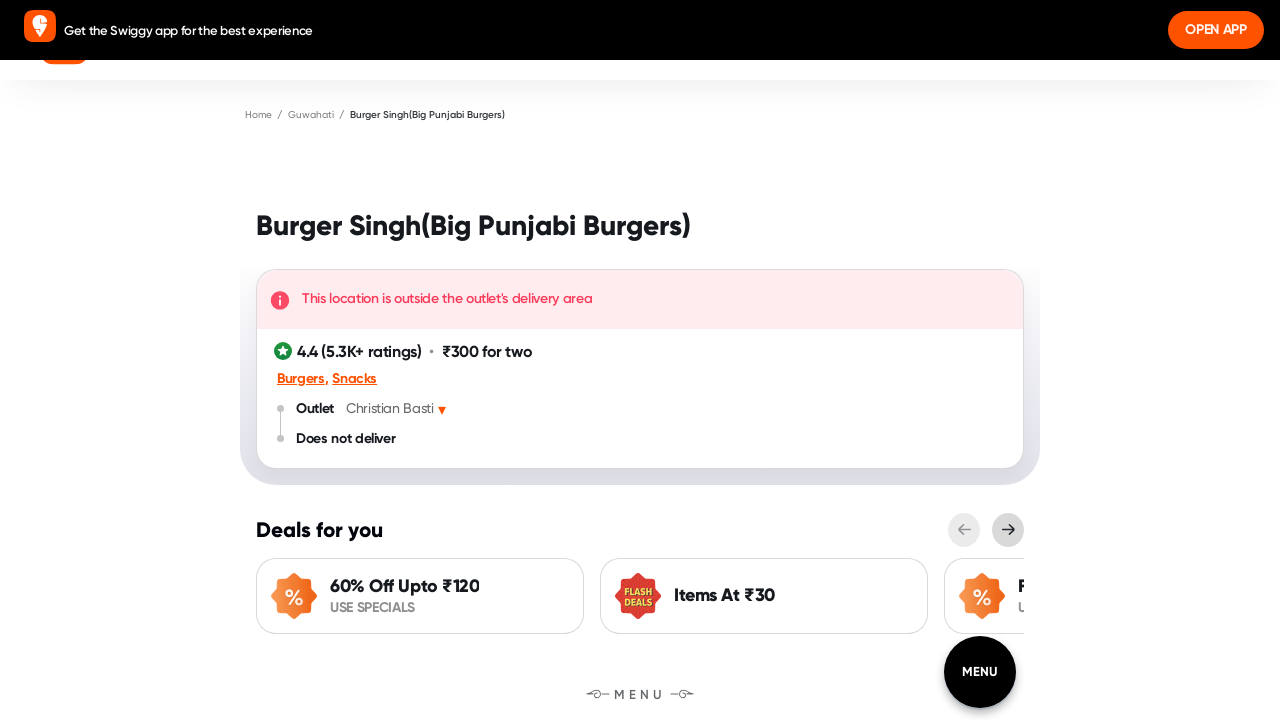

Navigated to second restaurant outlet (Burger Singh Santoshpur, Kolkata)
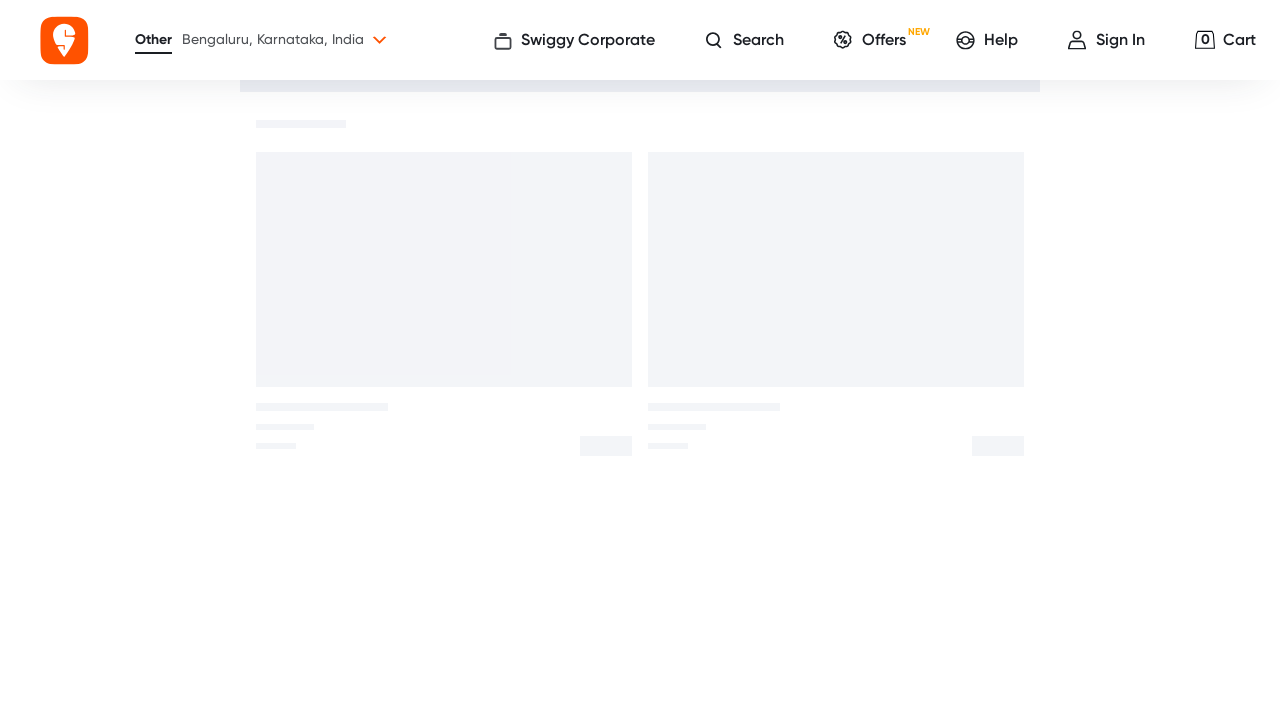

Waited for second page network to become idle
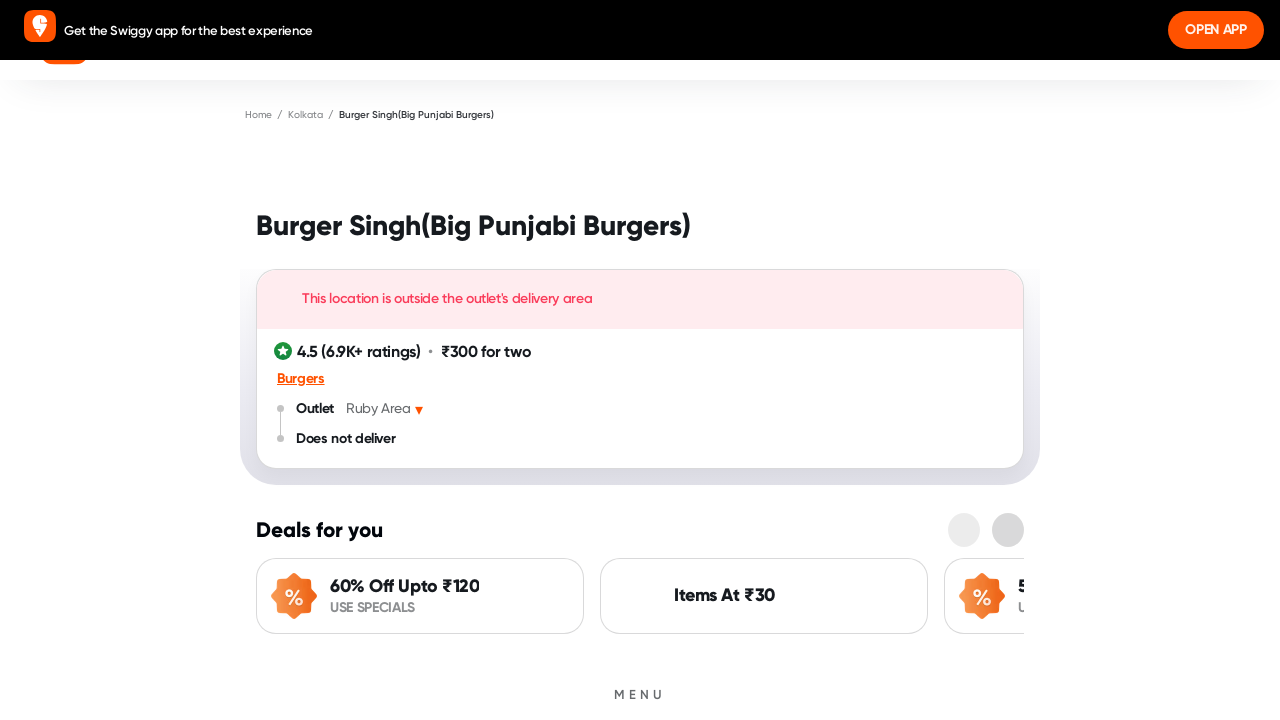

Offer card container selector found on second restaurant page
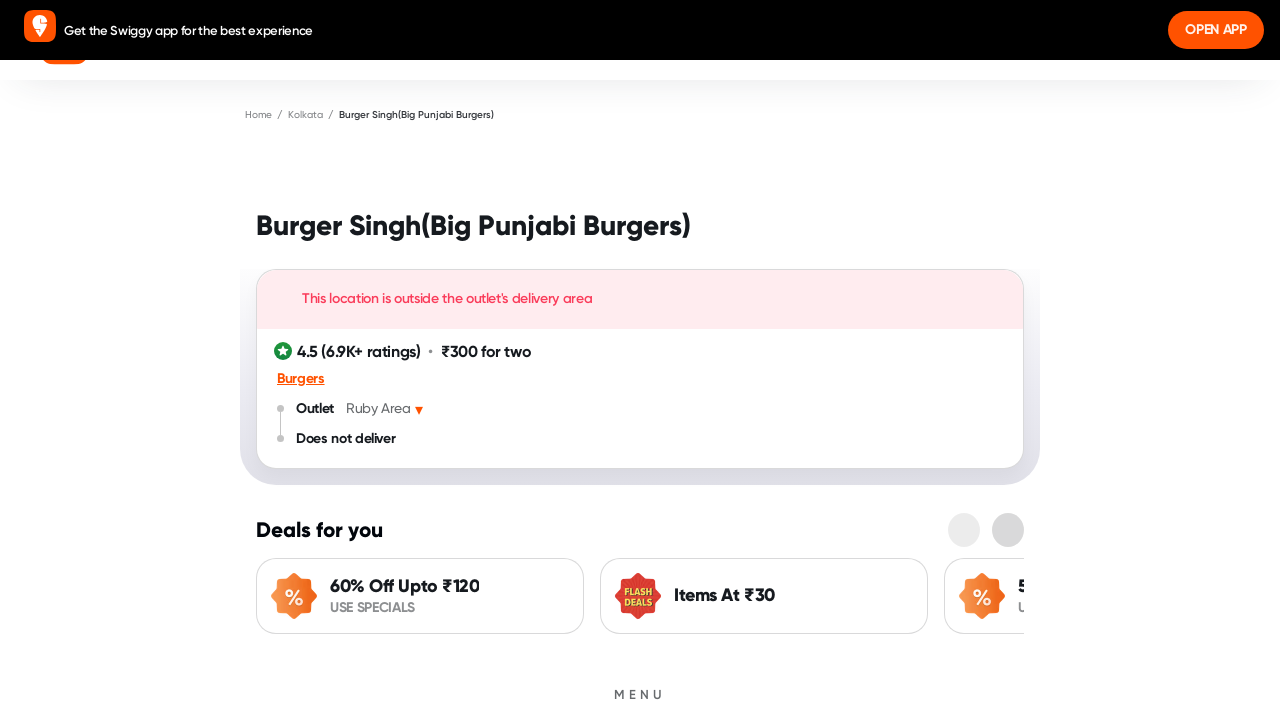

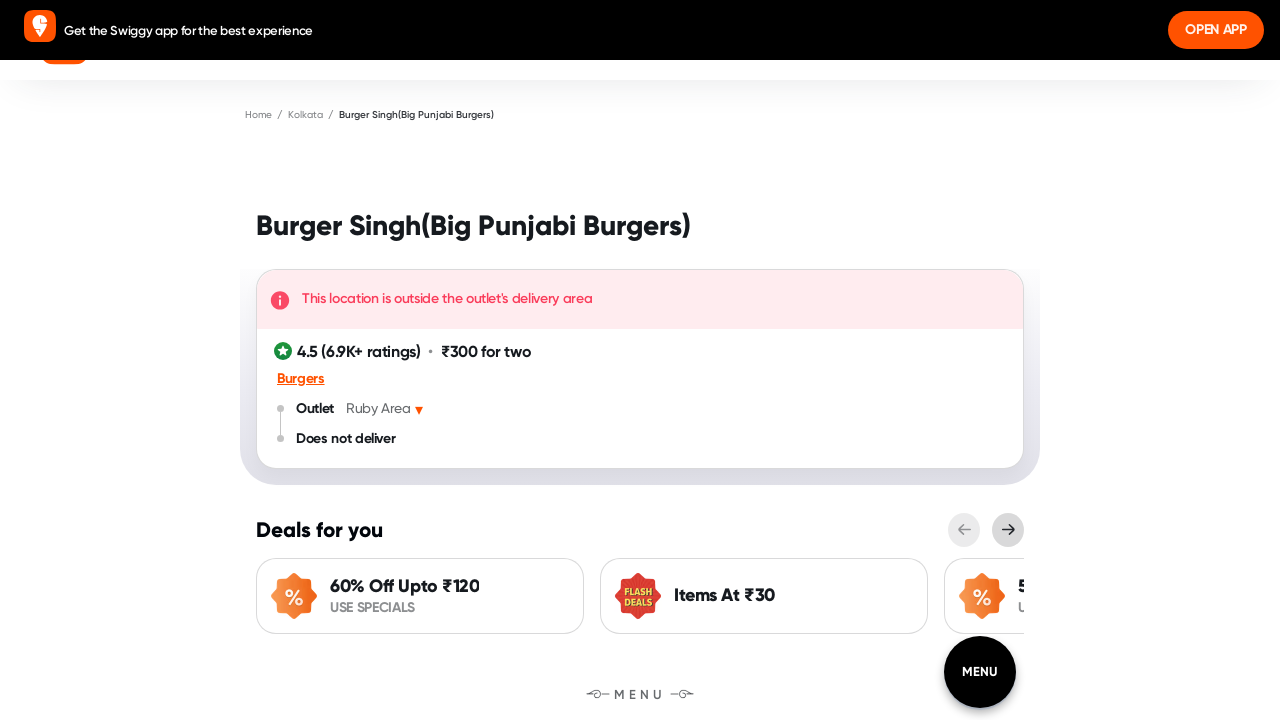